Navigates to the Skillbox website homepage and verifies the page loads by checking the title

Starting URL: https://skillbox.ru

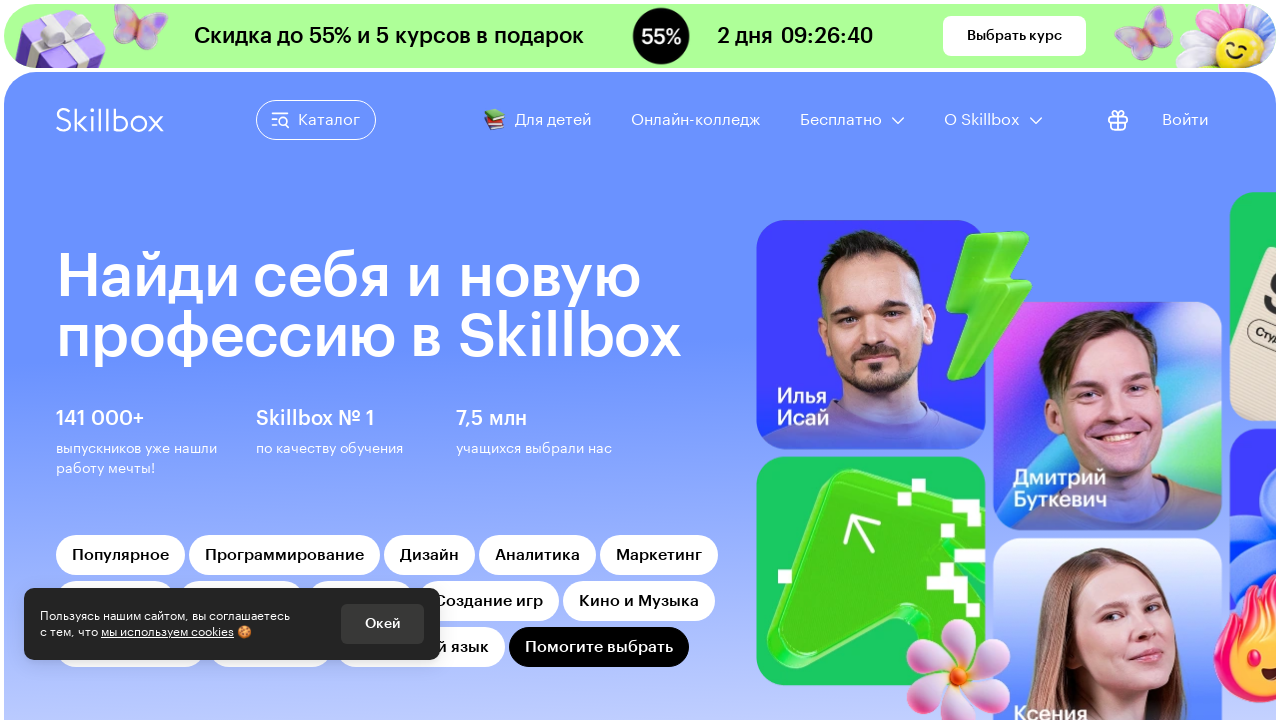

Waited for page to reach domcontentloaded state
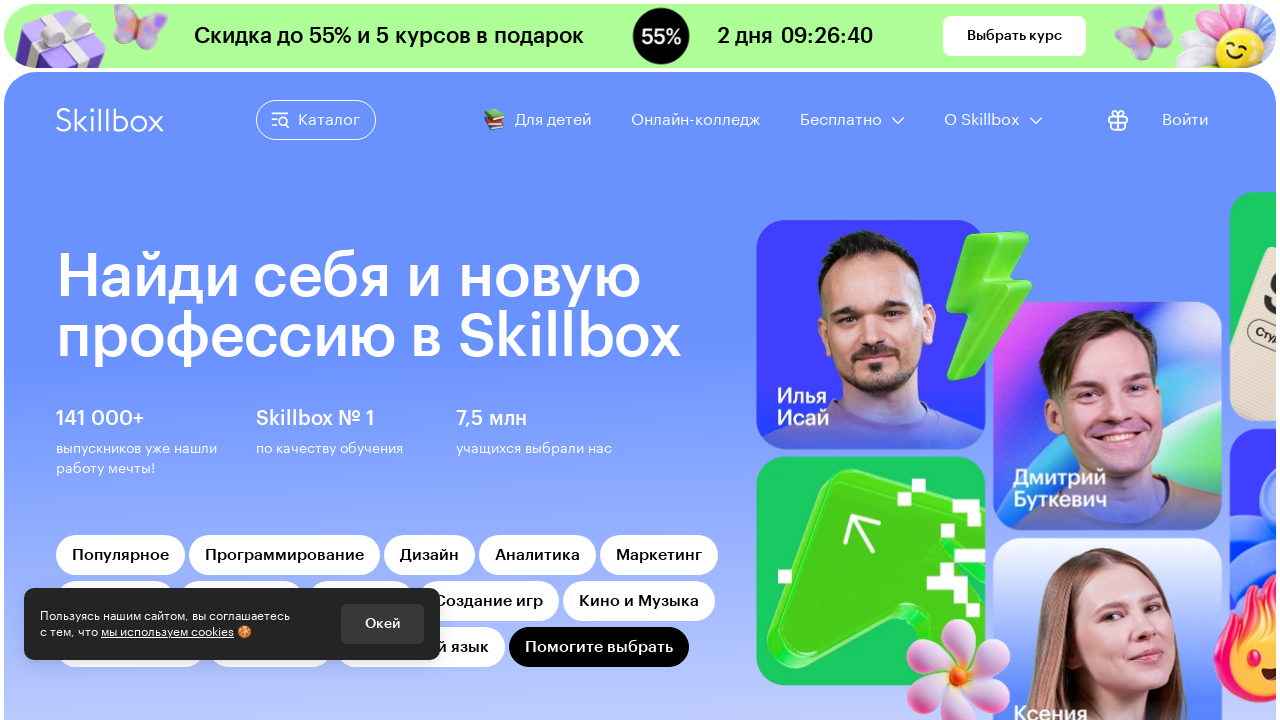

Retrieved page title: 'Skillbox – образовательная платформа с онлайн-курсами.'
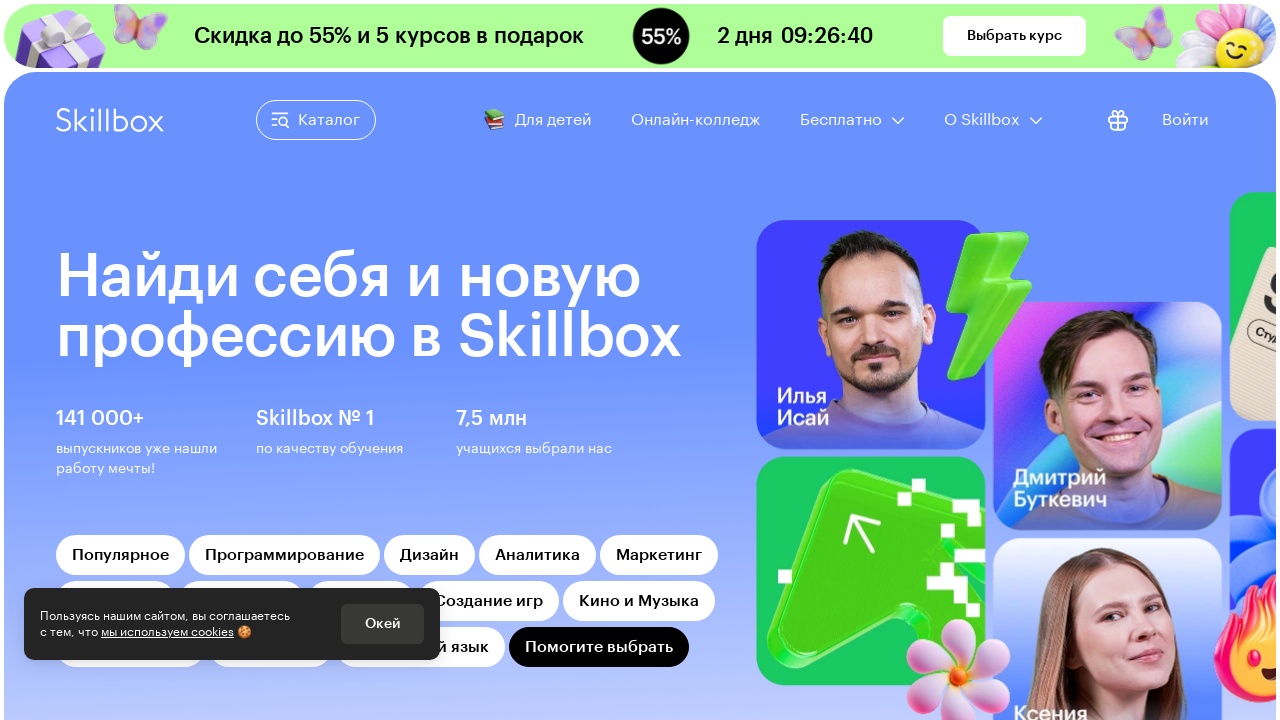

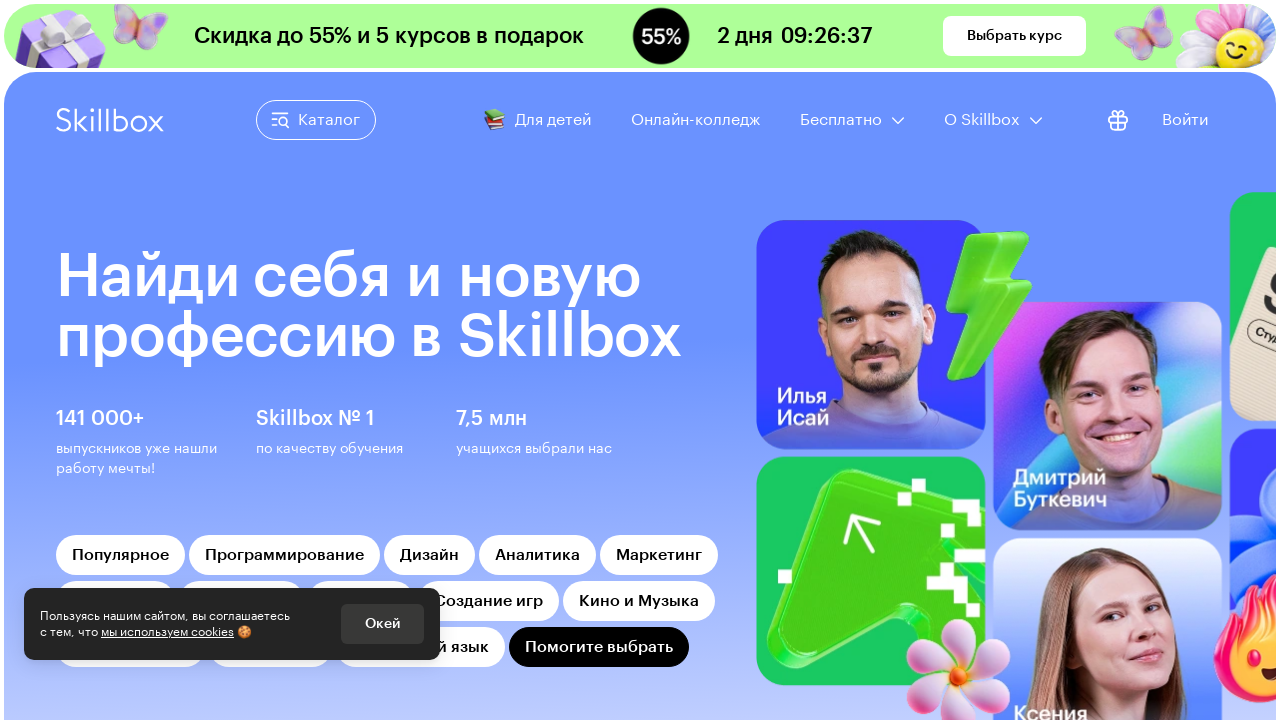